Tests datalist input functionality by entering text into a field with datalist options

Starting URL: https://www.selenium.dev/selenium/web/web-form.html

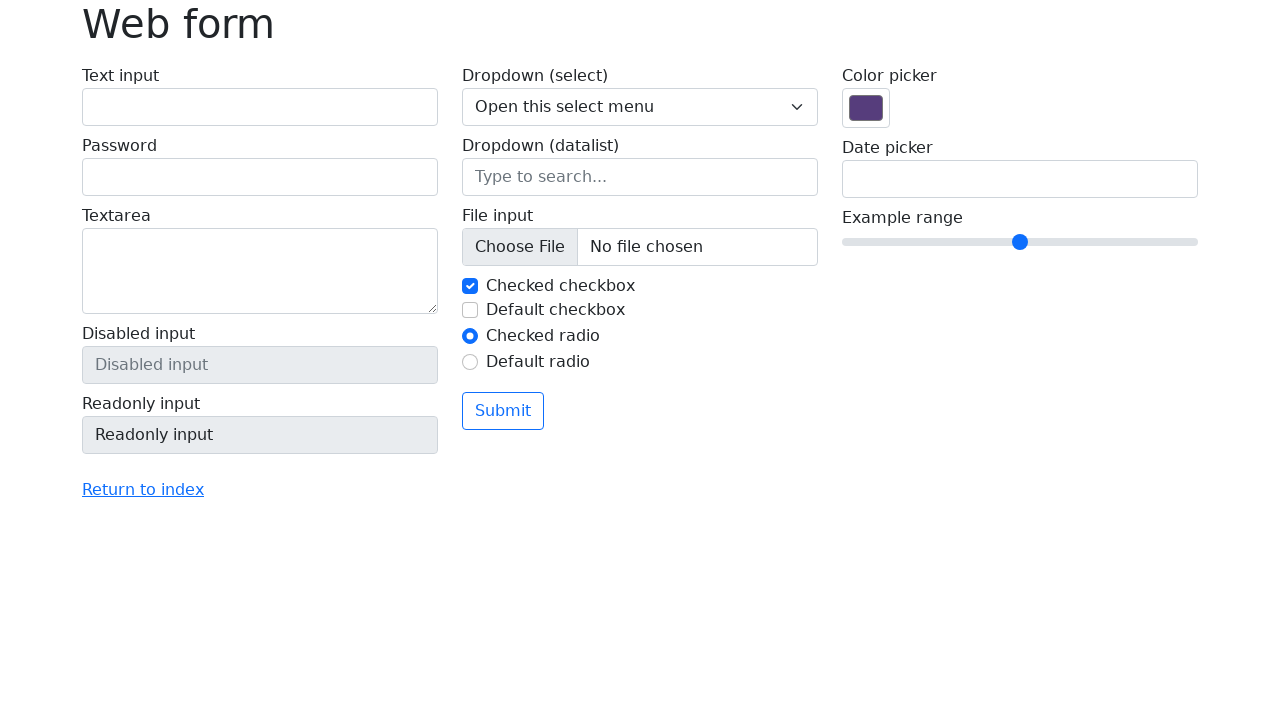

Filled datalist input field with 'San Francisco' on input[name='my-datalist']
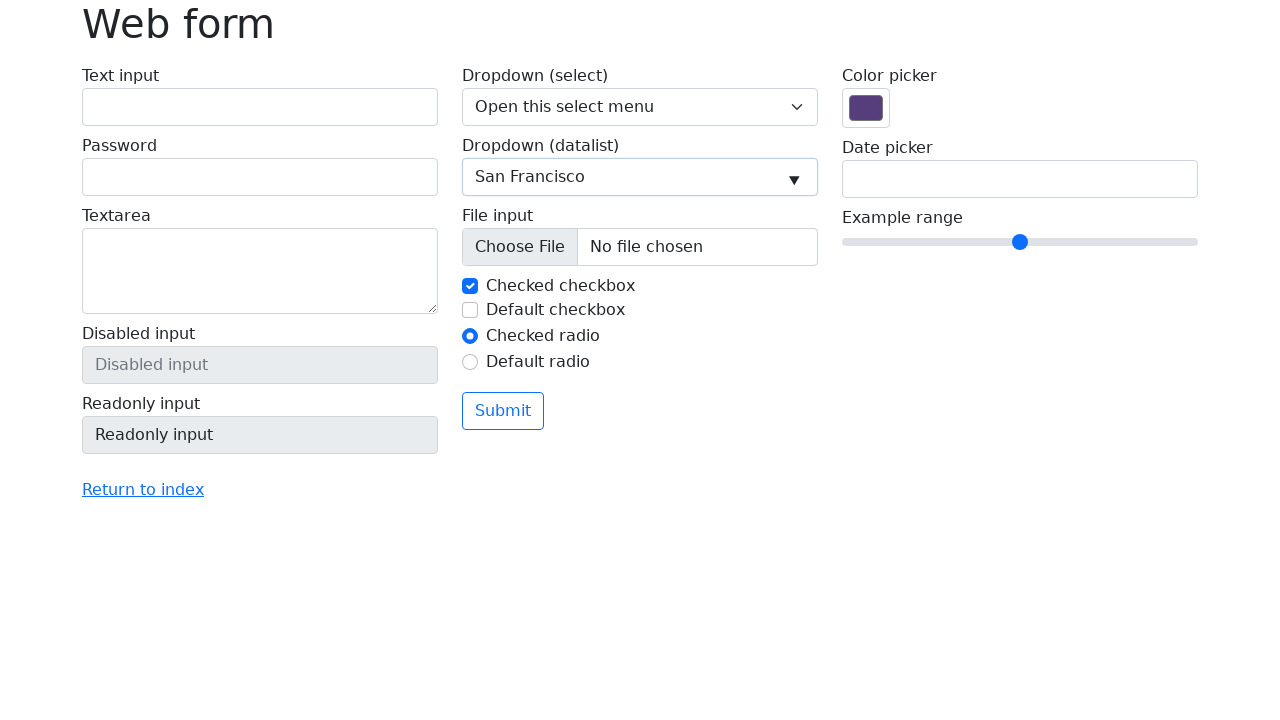

Located datalist options
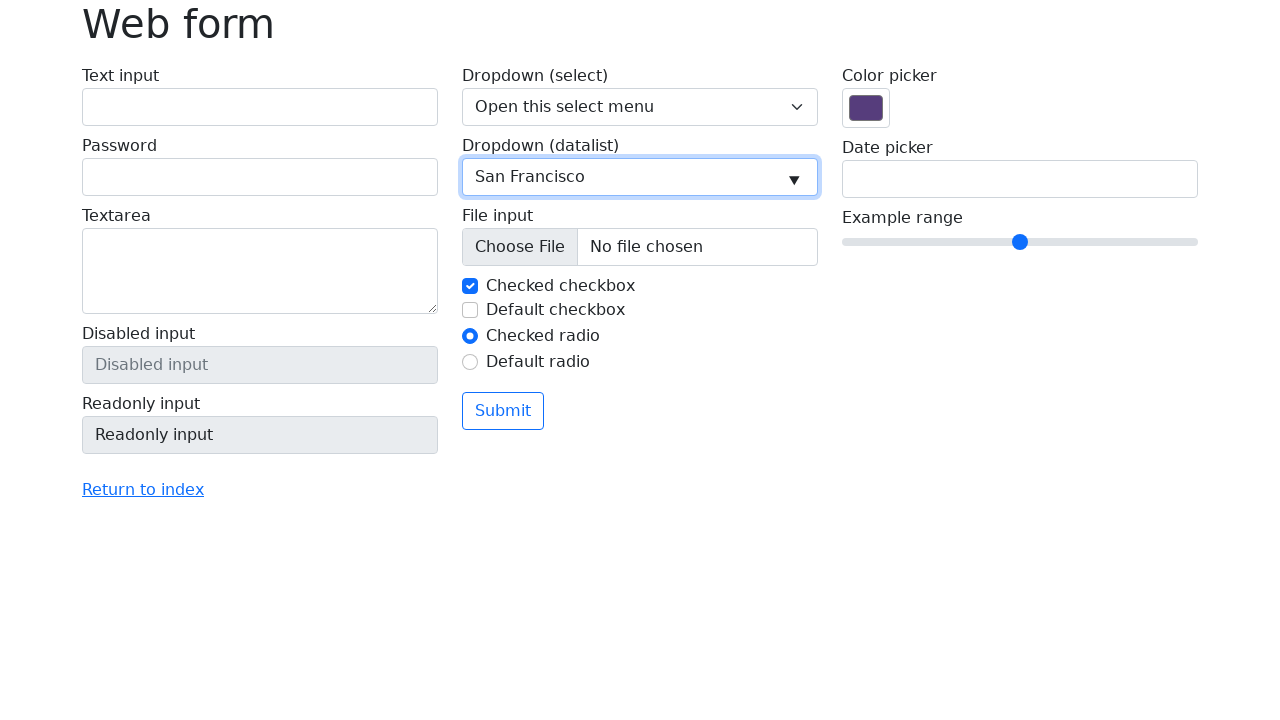

Verified that datalist contains exactly 5 options
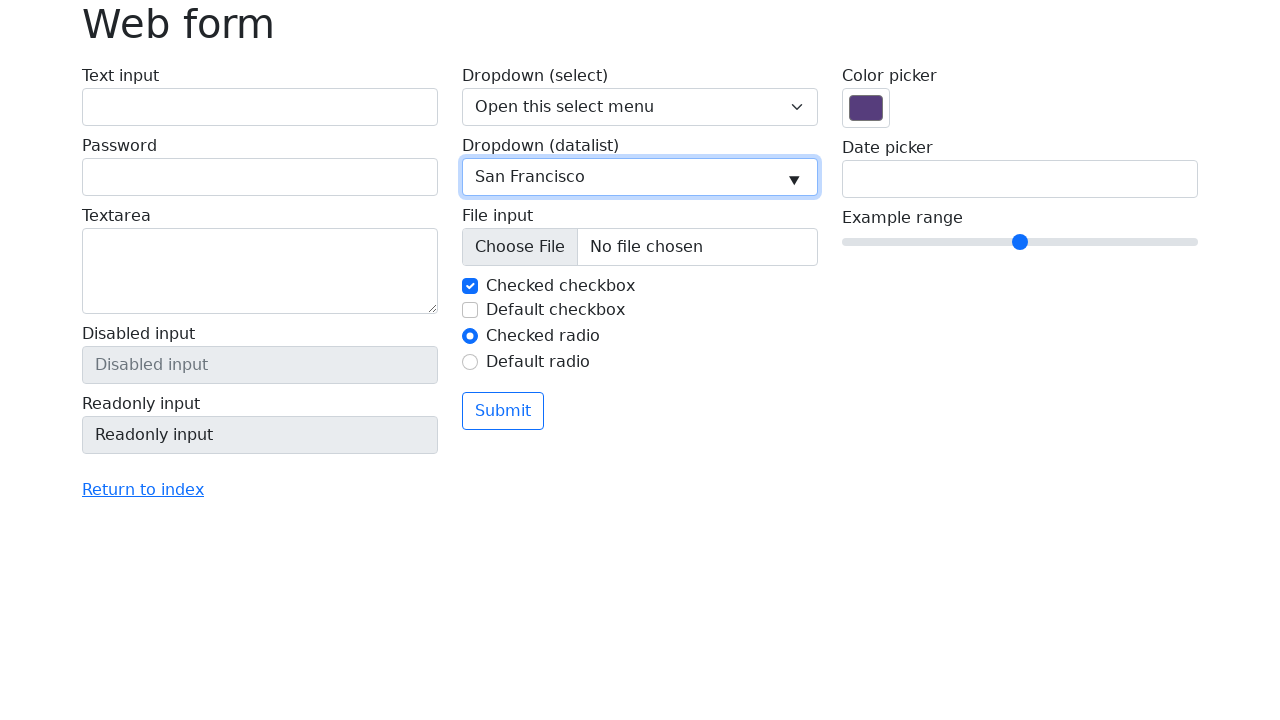

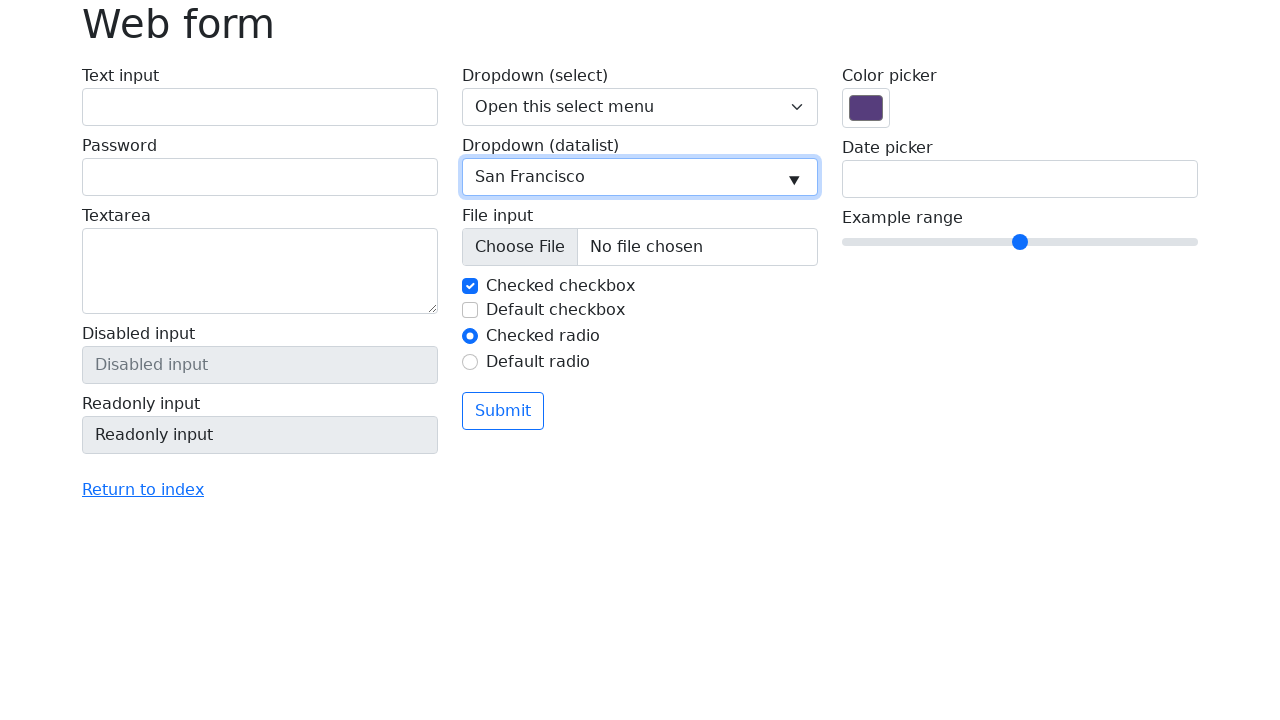